Navigates to a dropdown page on the-internet.herokuapp.com and selects an option from the dropdown menu

Starting URL: https://the-internet.herokuapp.com/dropdown

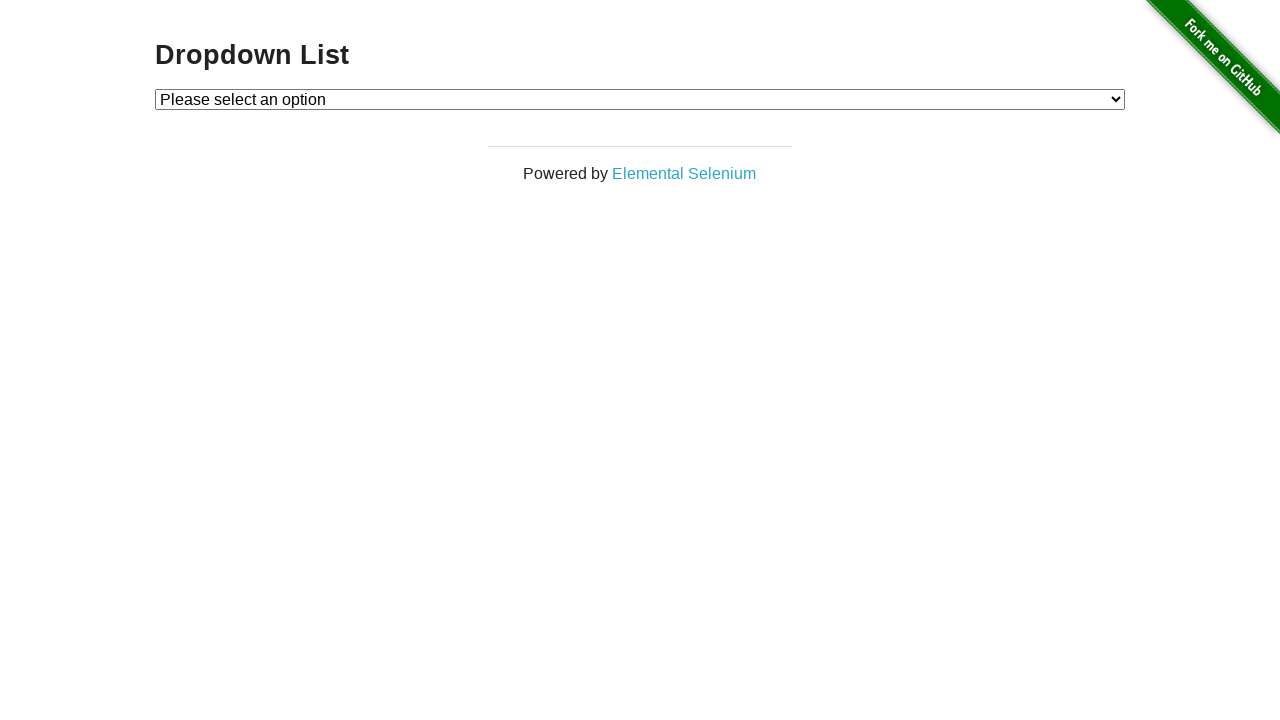

Dropdown menu is visible and ready
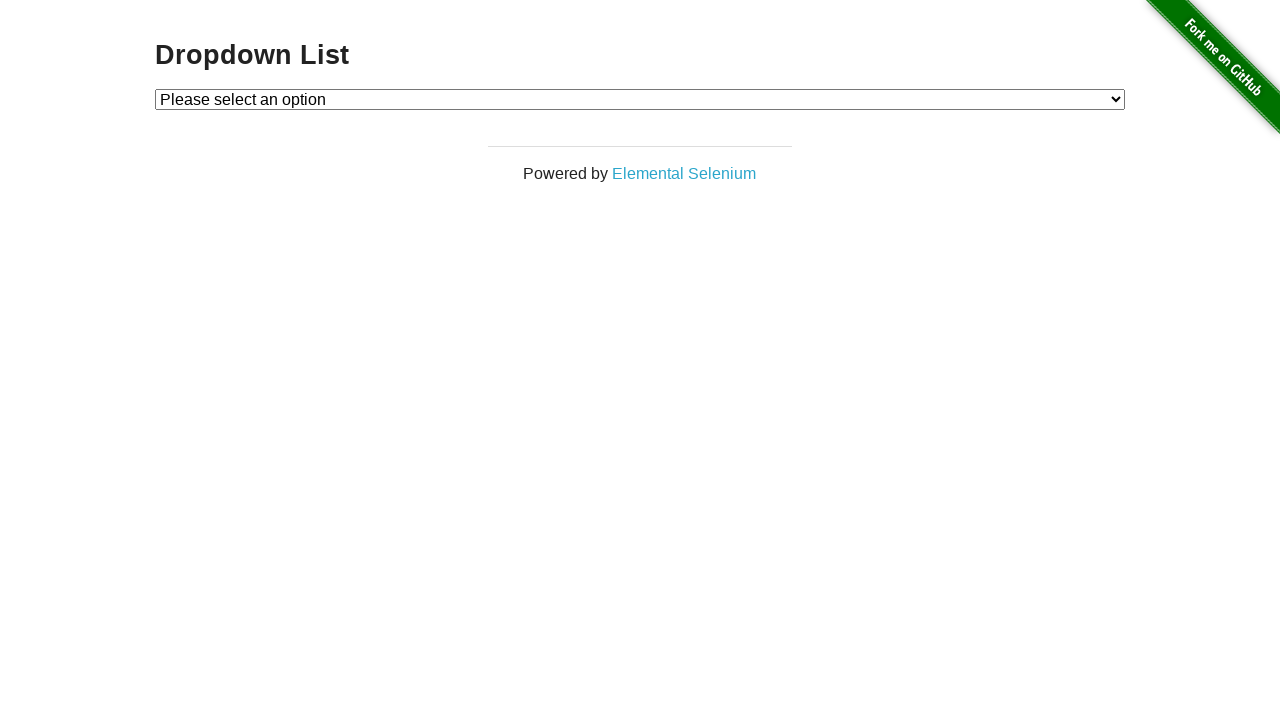

Selected option at index 2 from the dropdown menu on #dropdown
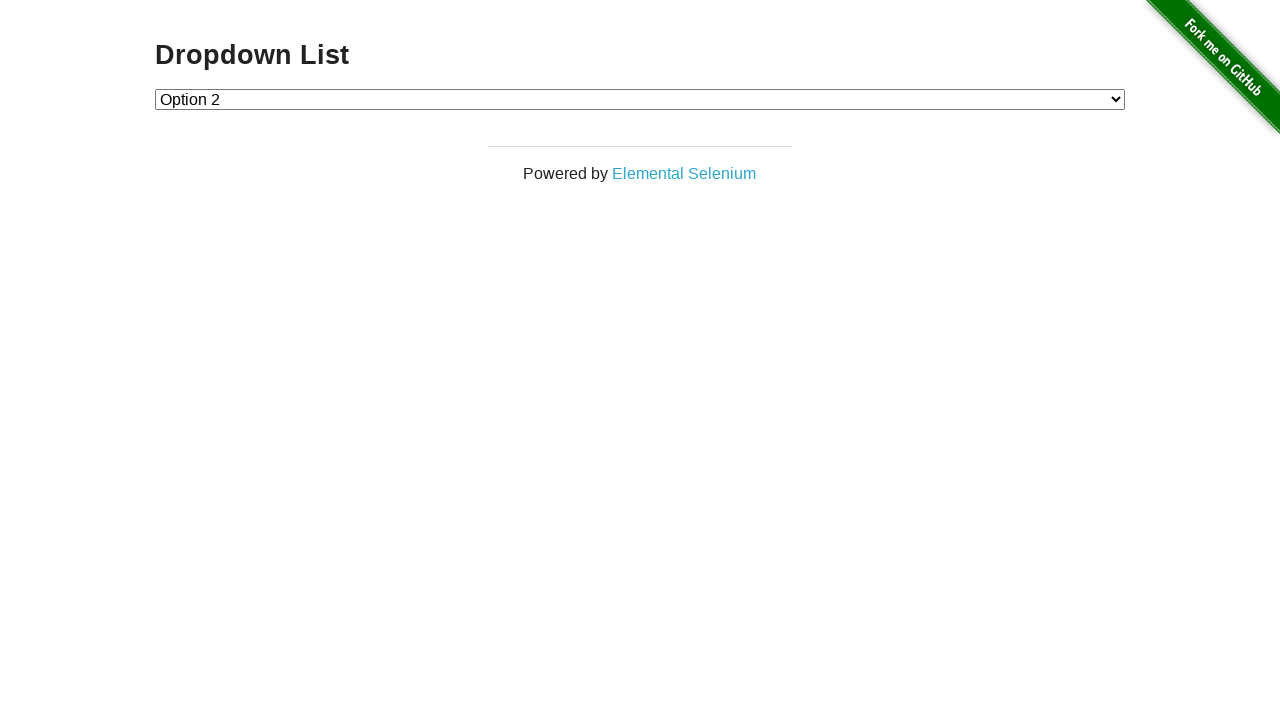

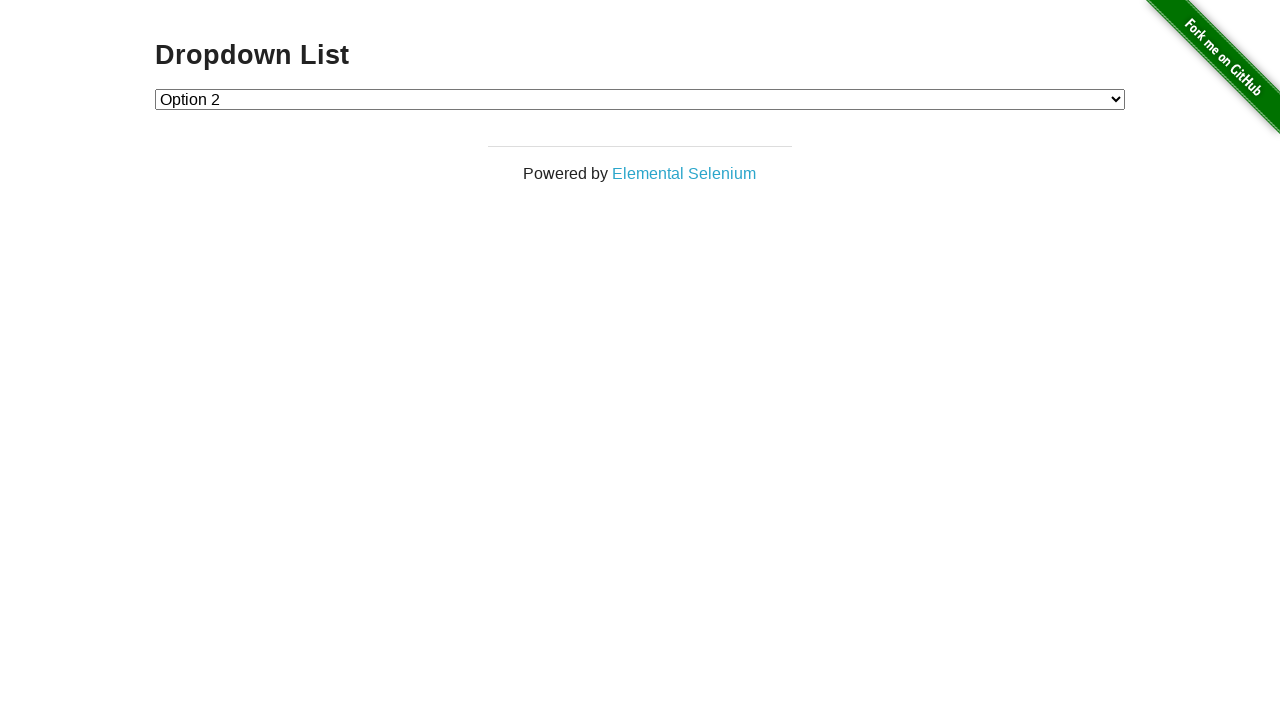